Navigates to the Rahul Shetty Academy homepage using shortcut method

Starting URL: http://rahulshettyacademy.com/

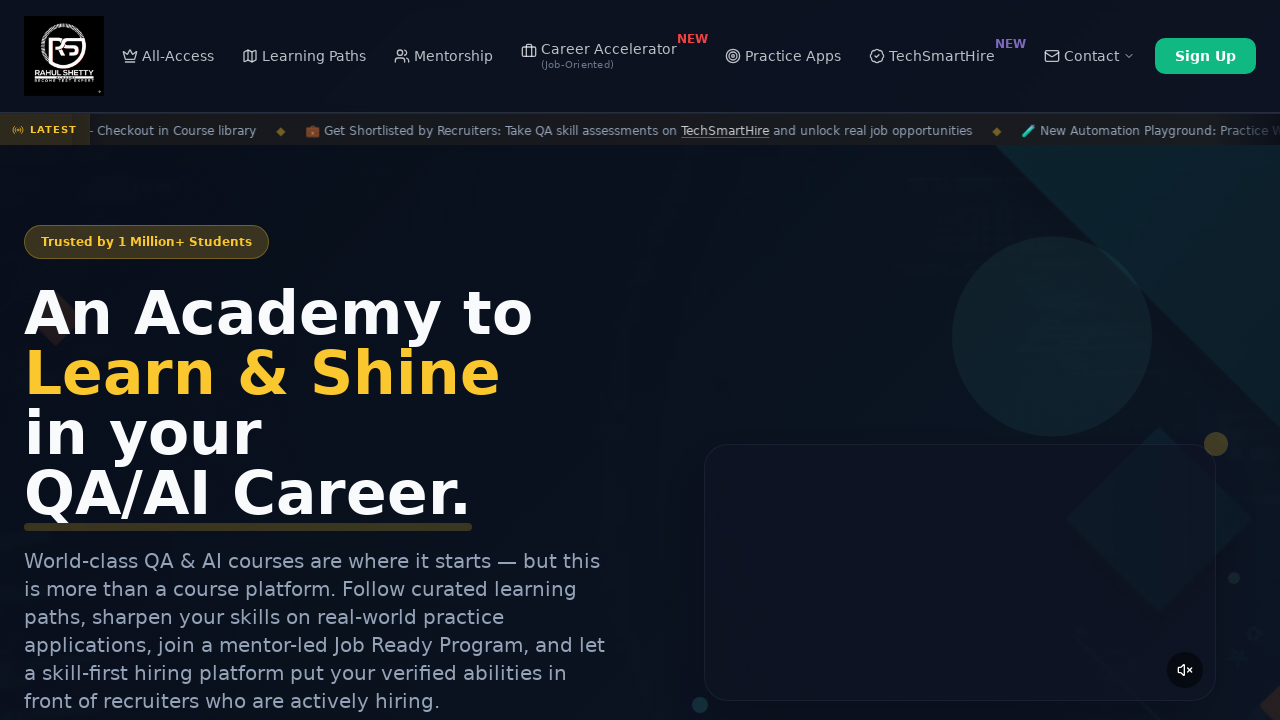

Waited for DOM content to load on Rahul Shetty Academy homepage
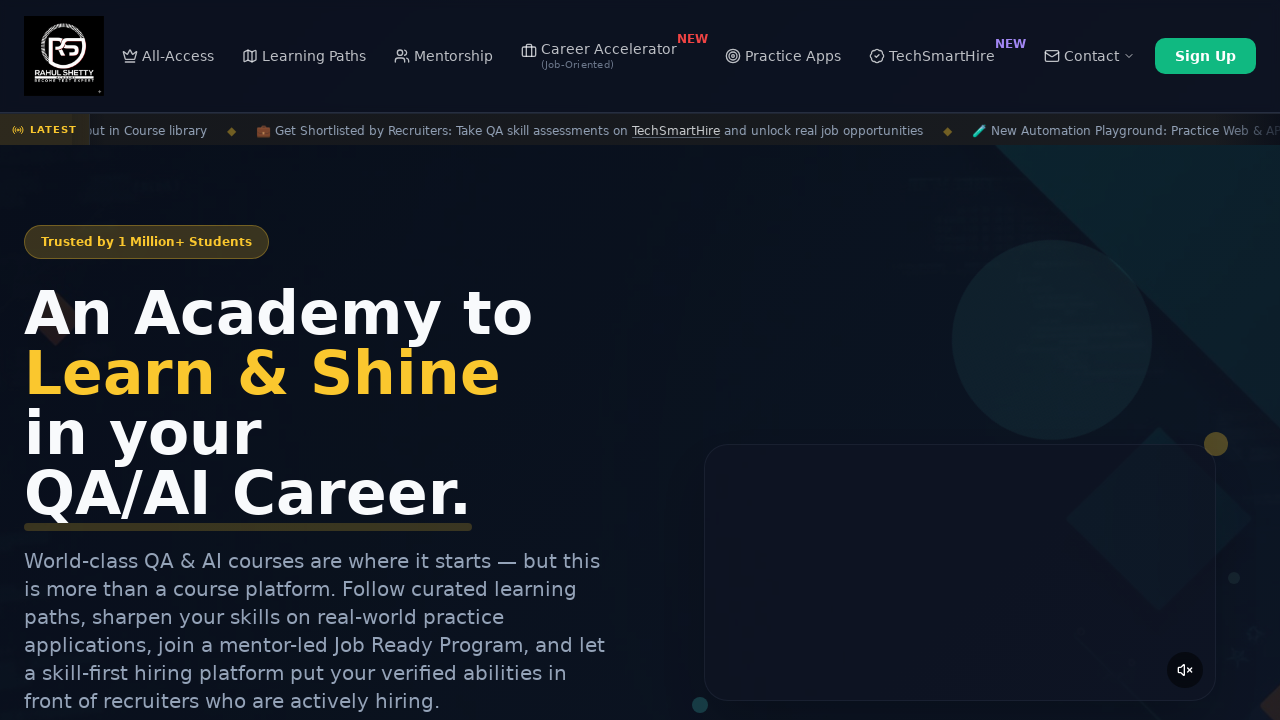

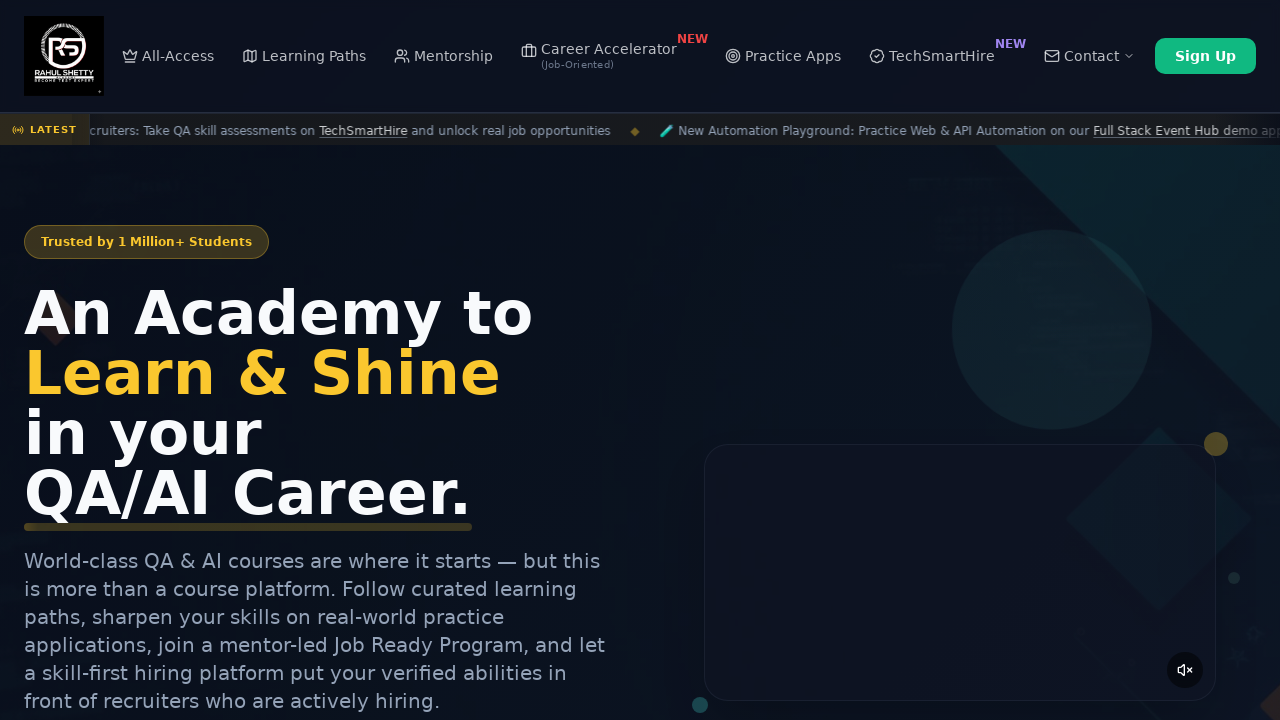